Tests drag and drop functionality by dragging a football element to two different drop zones and verifying the drop was successful

Starting URL: https://training-support.net/webelements/drag-drop

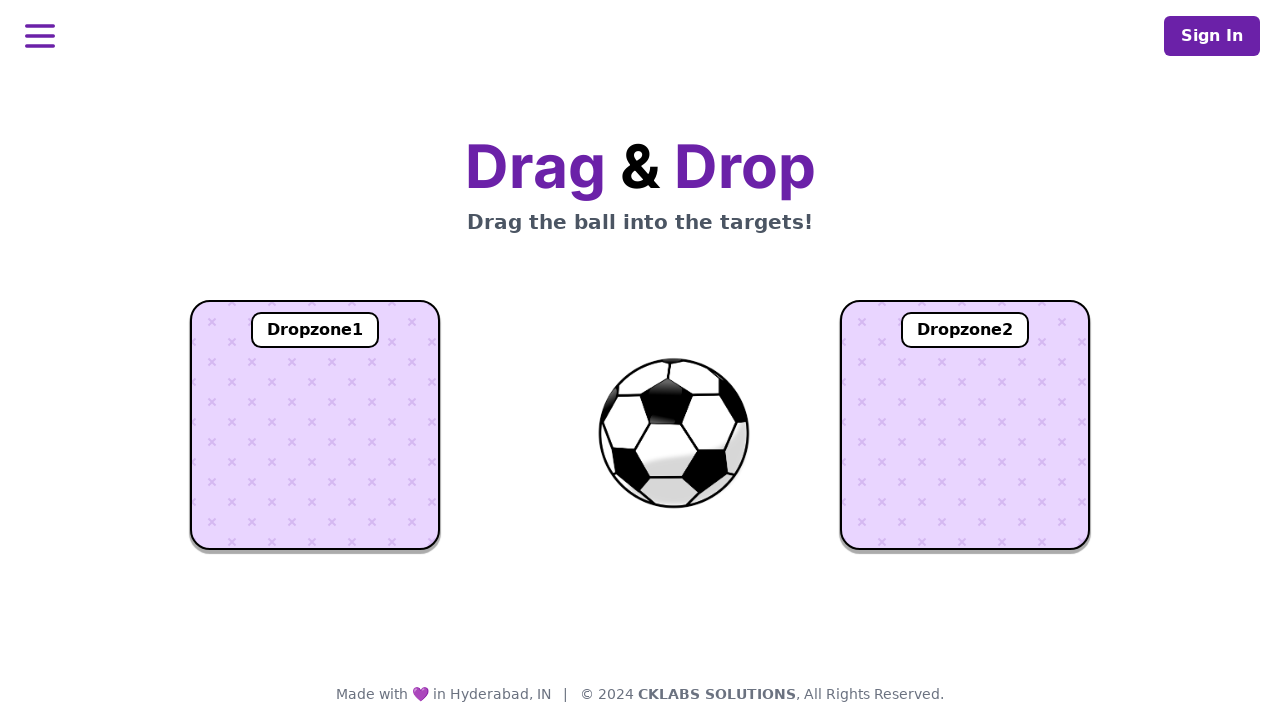

Located football element with ID 'ball'
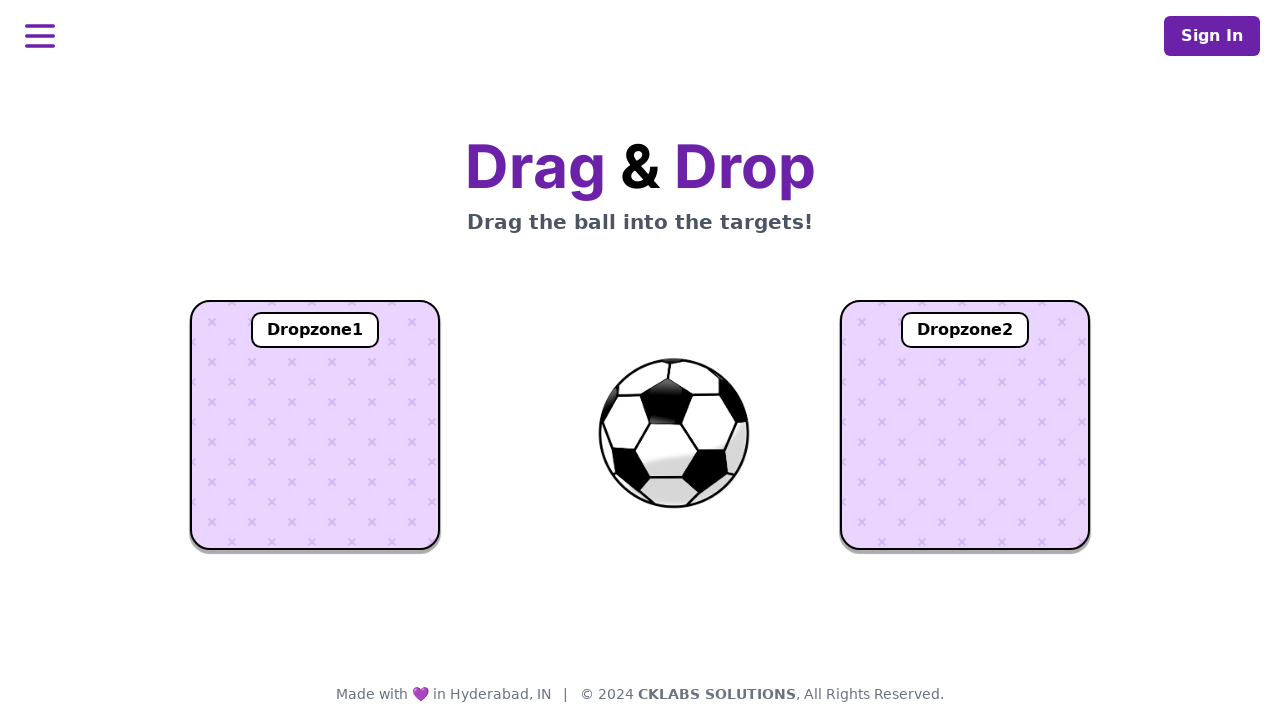

Located dropzone 1 element with ID 'dropzone1'
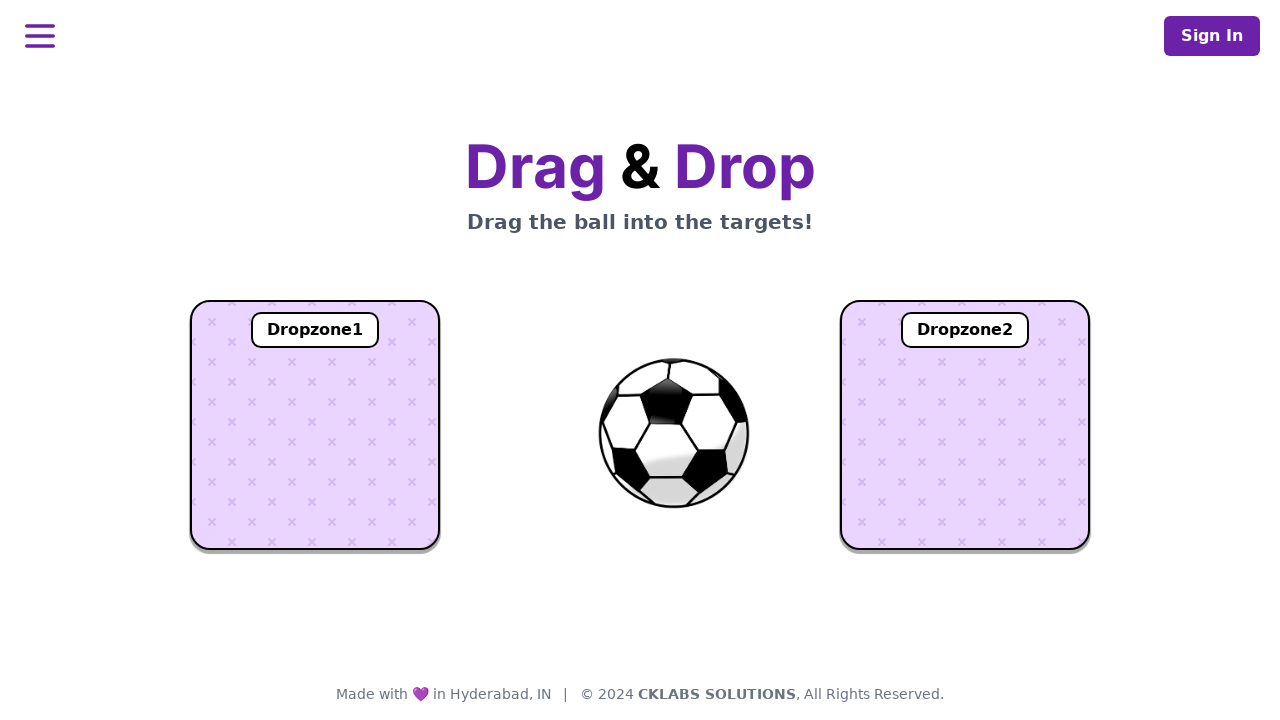

Located dropzone 2 element with ID 'dropzone2'
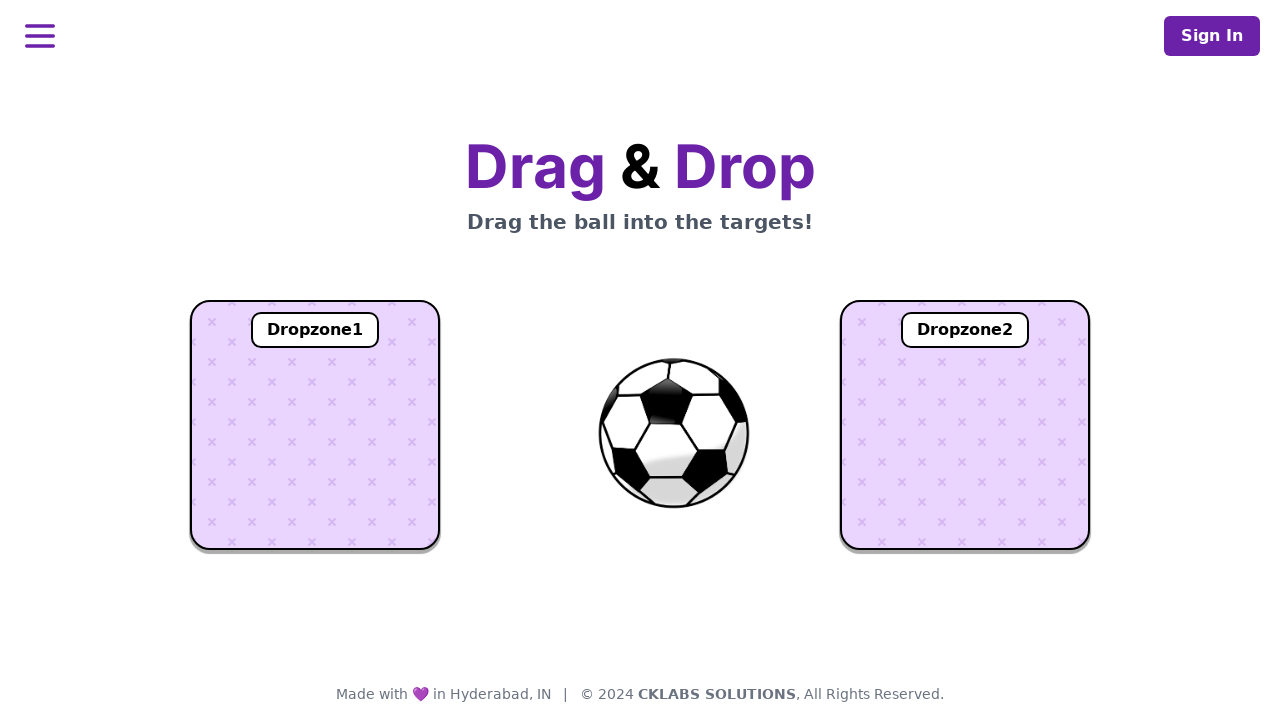

Dragged football element to dropzone 1 at (315, 425)
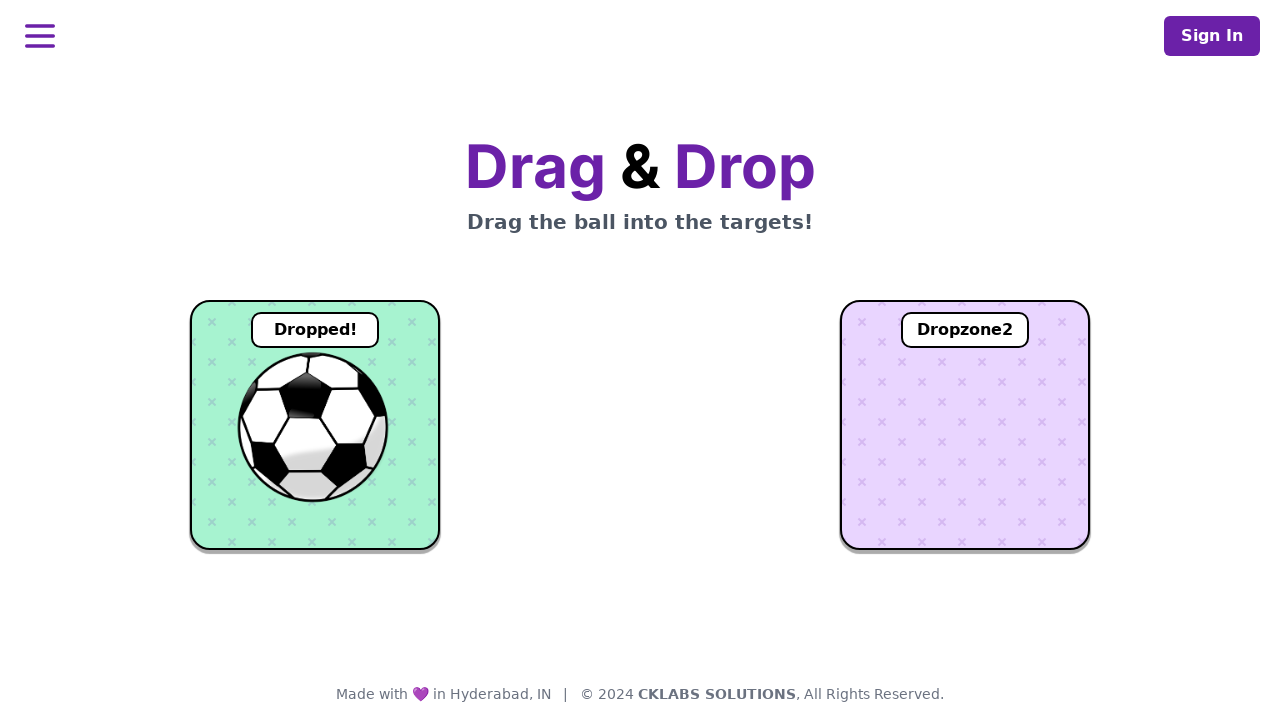

Waited 1500ms for drop to register in dropzone 1
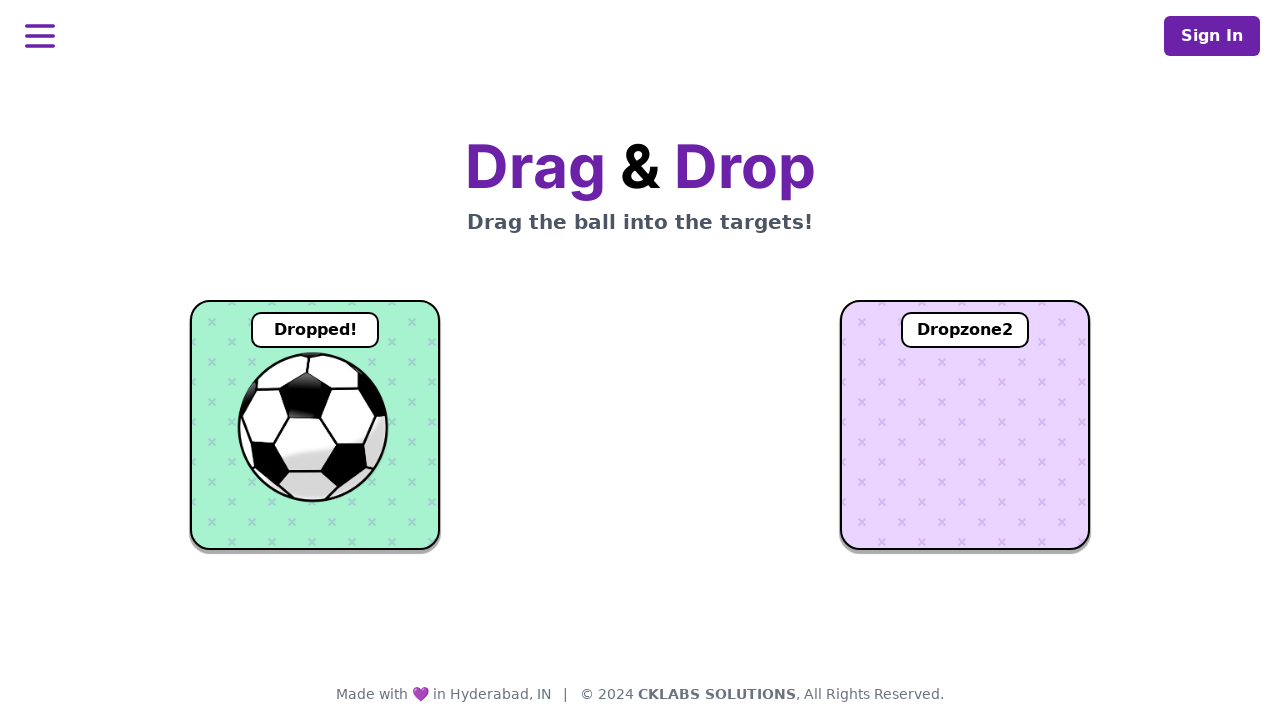

Located dropzone 1 text element for verification
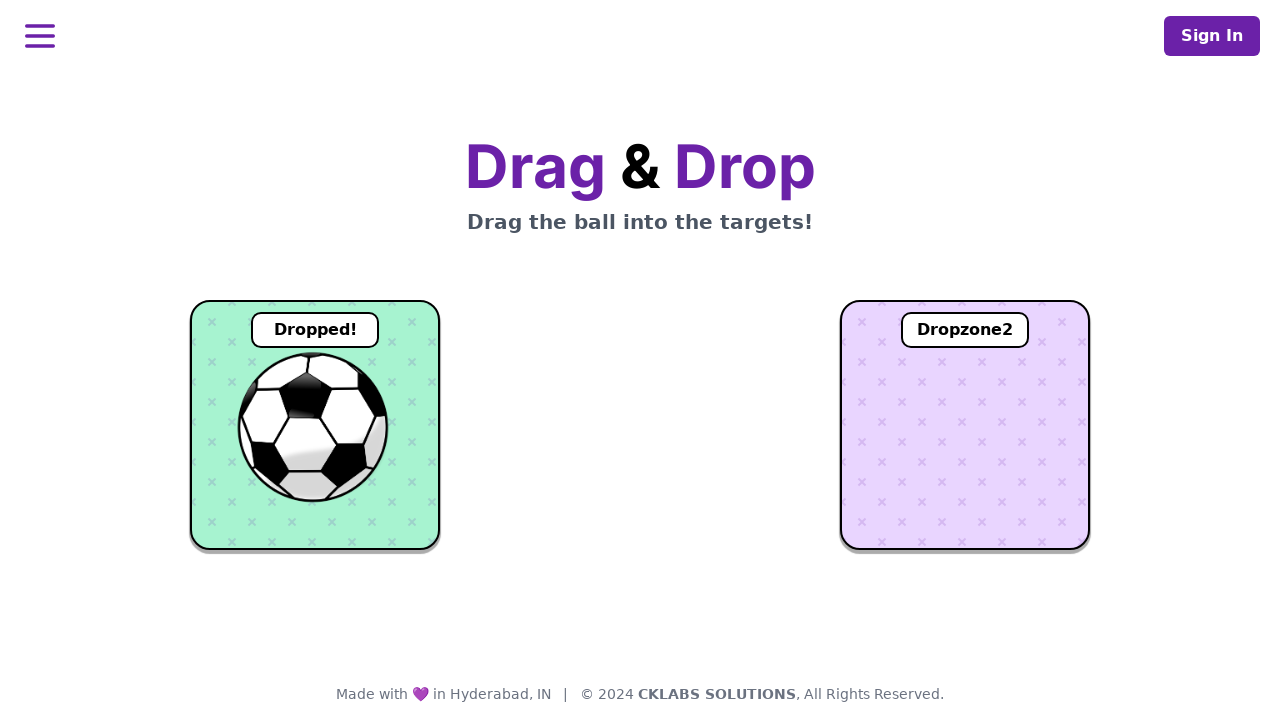

Verified dropzone 1 text element is visible - football successfully dropped in dropzone 1
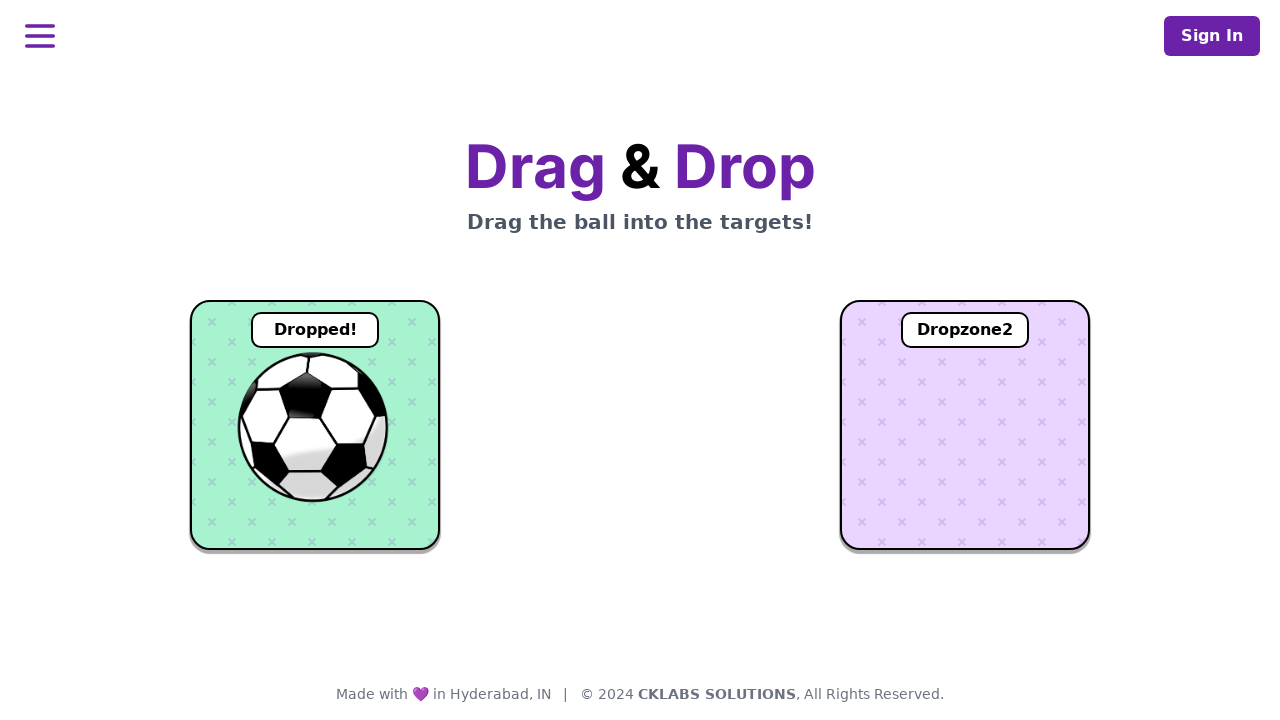

Dragged football element to dropzone 2 at (965, 425)
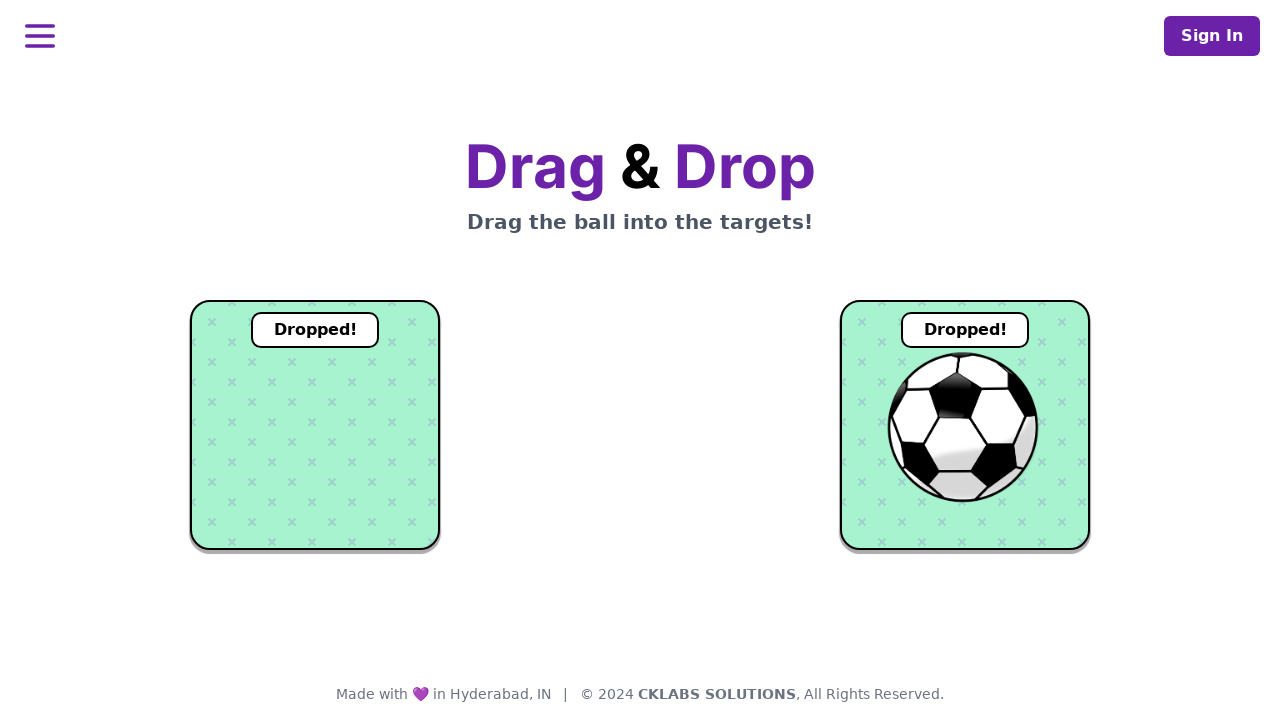

Waited 1000ms for drop to register in dropzone 2
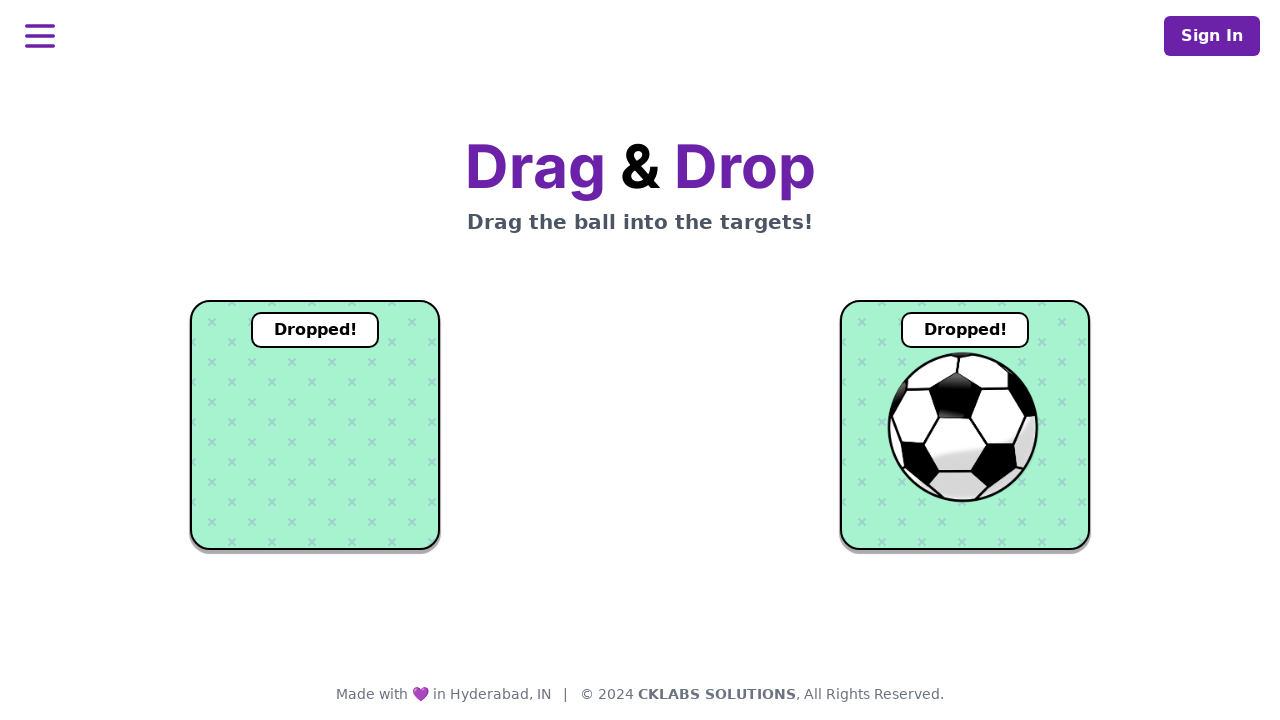

Located dropzone 2 text element for verification
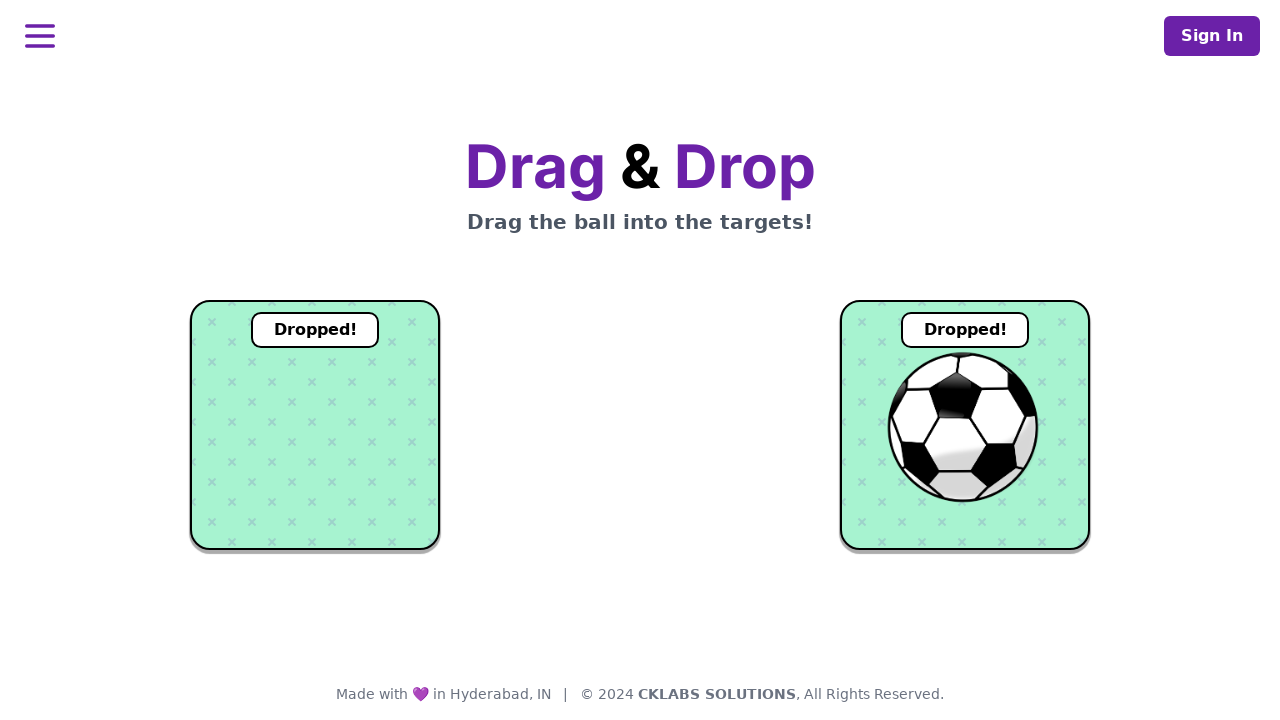

Verified dropzone 2 text element is visible - football successfully dropped in dropzone 2
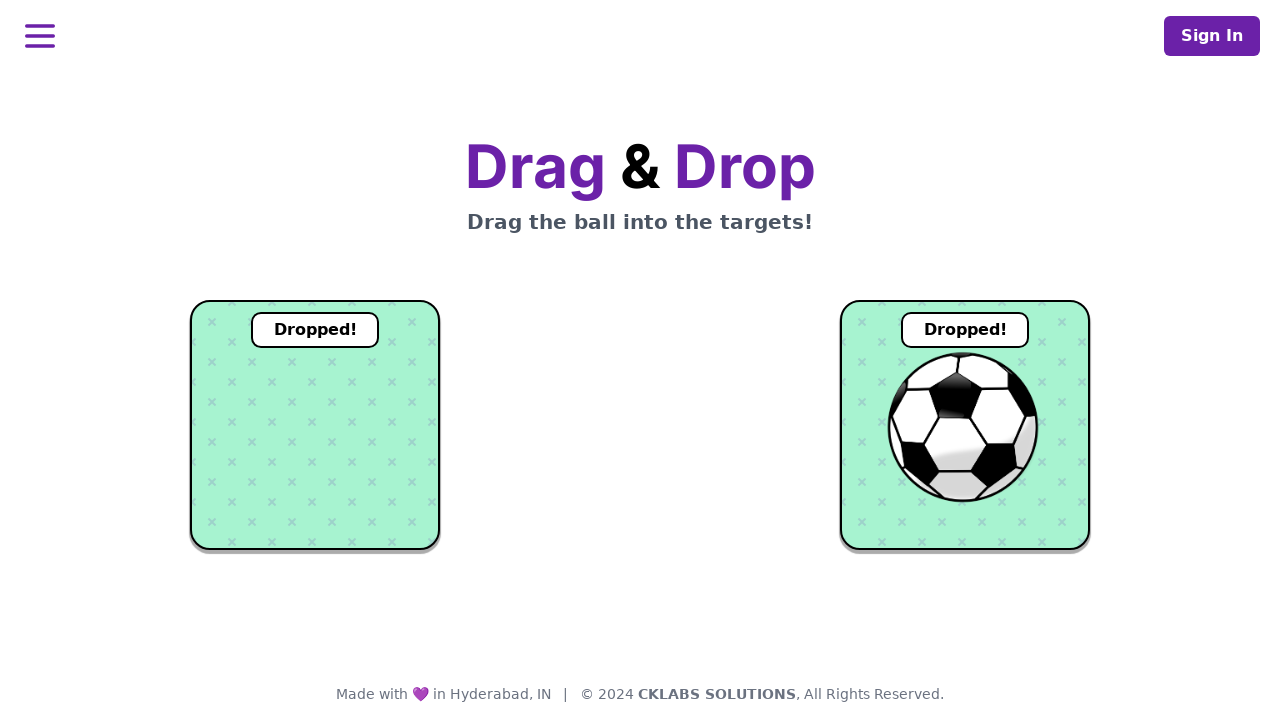

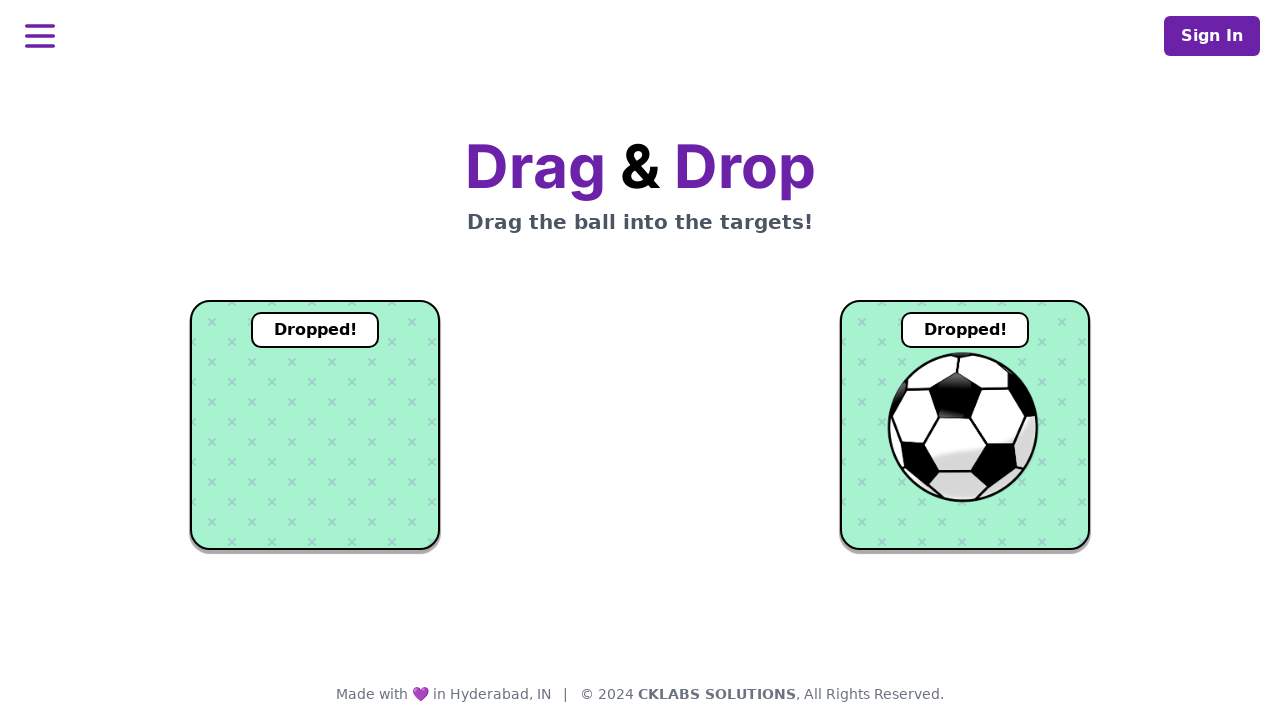